Opens the JavaGuru.lv website and maximizes the browser window to verify the page loads successfully

Starting URL: http://javaguru.lv

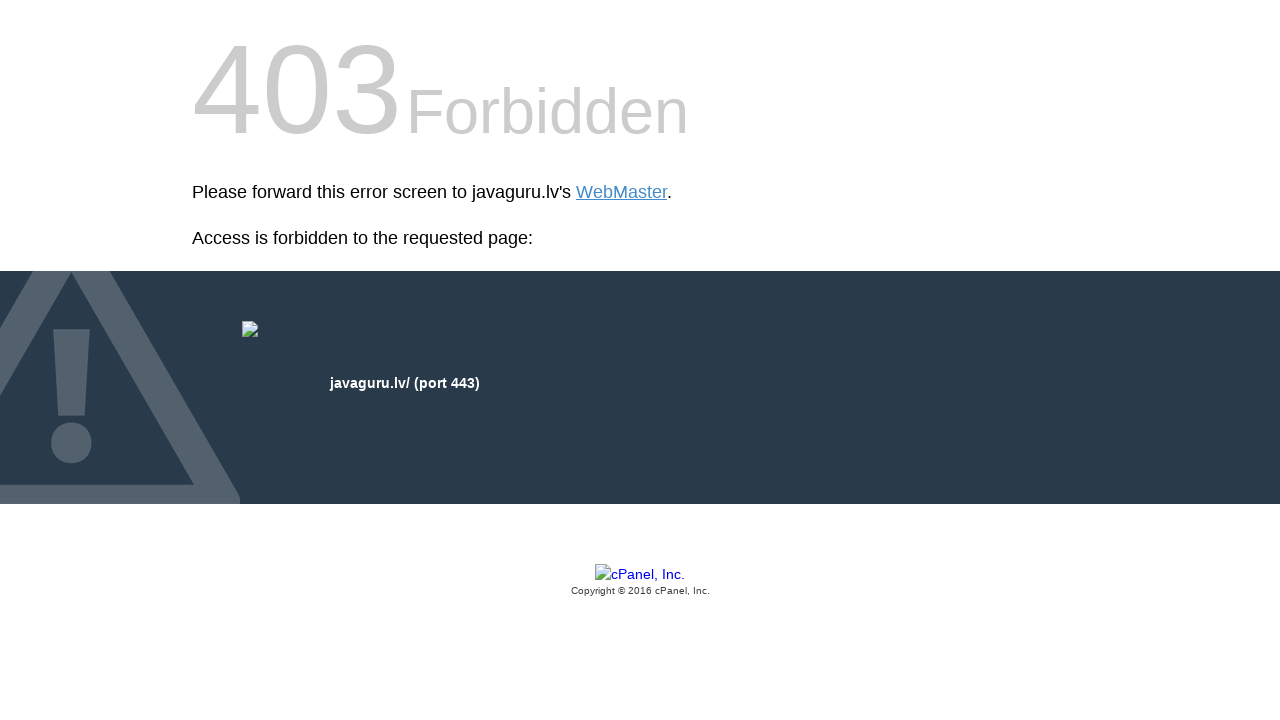

Set viewport size to 1920x1080 to maximize browser window
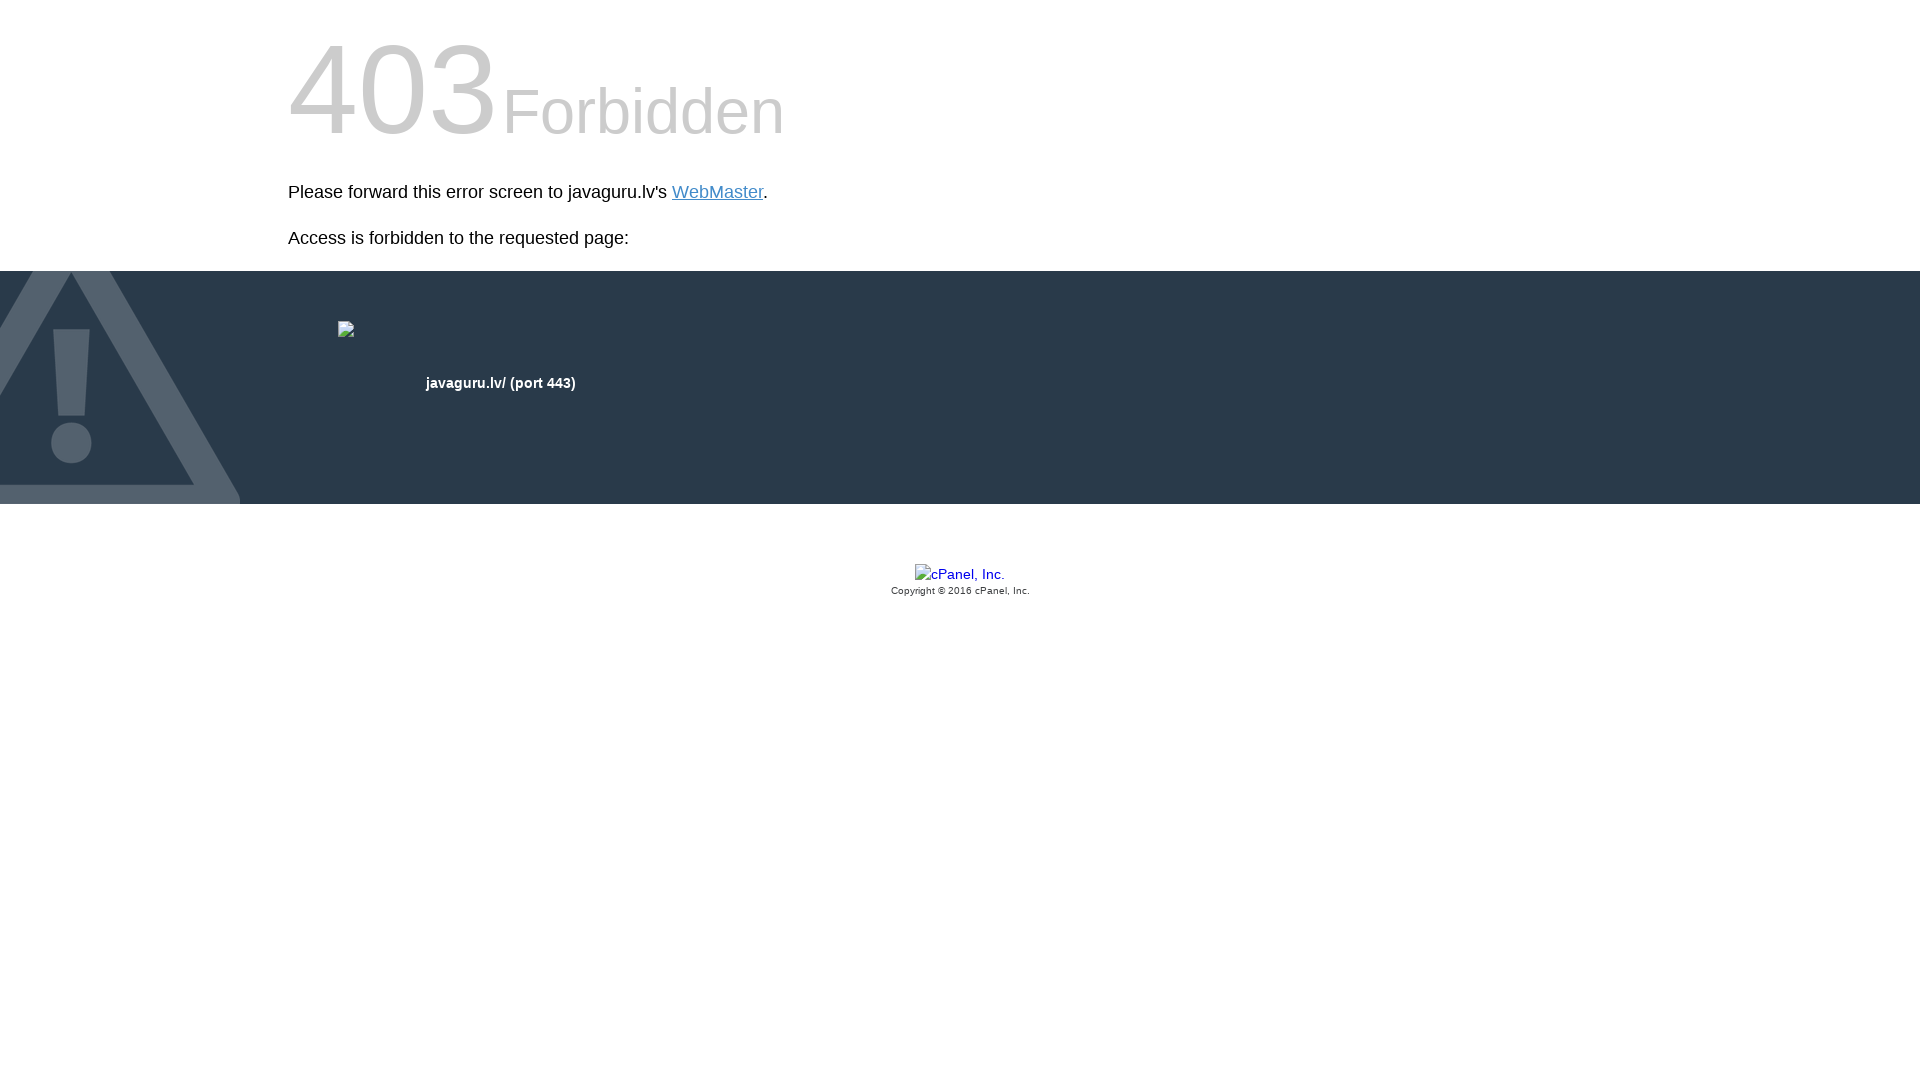

Waited for page to load (domcontentloaded state reached)
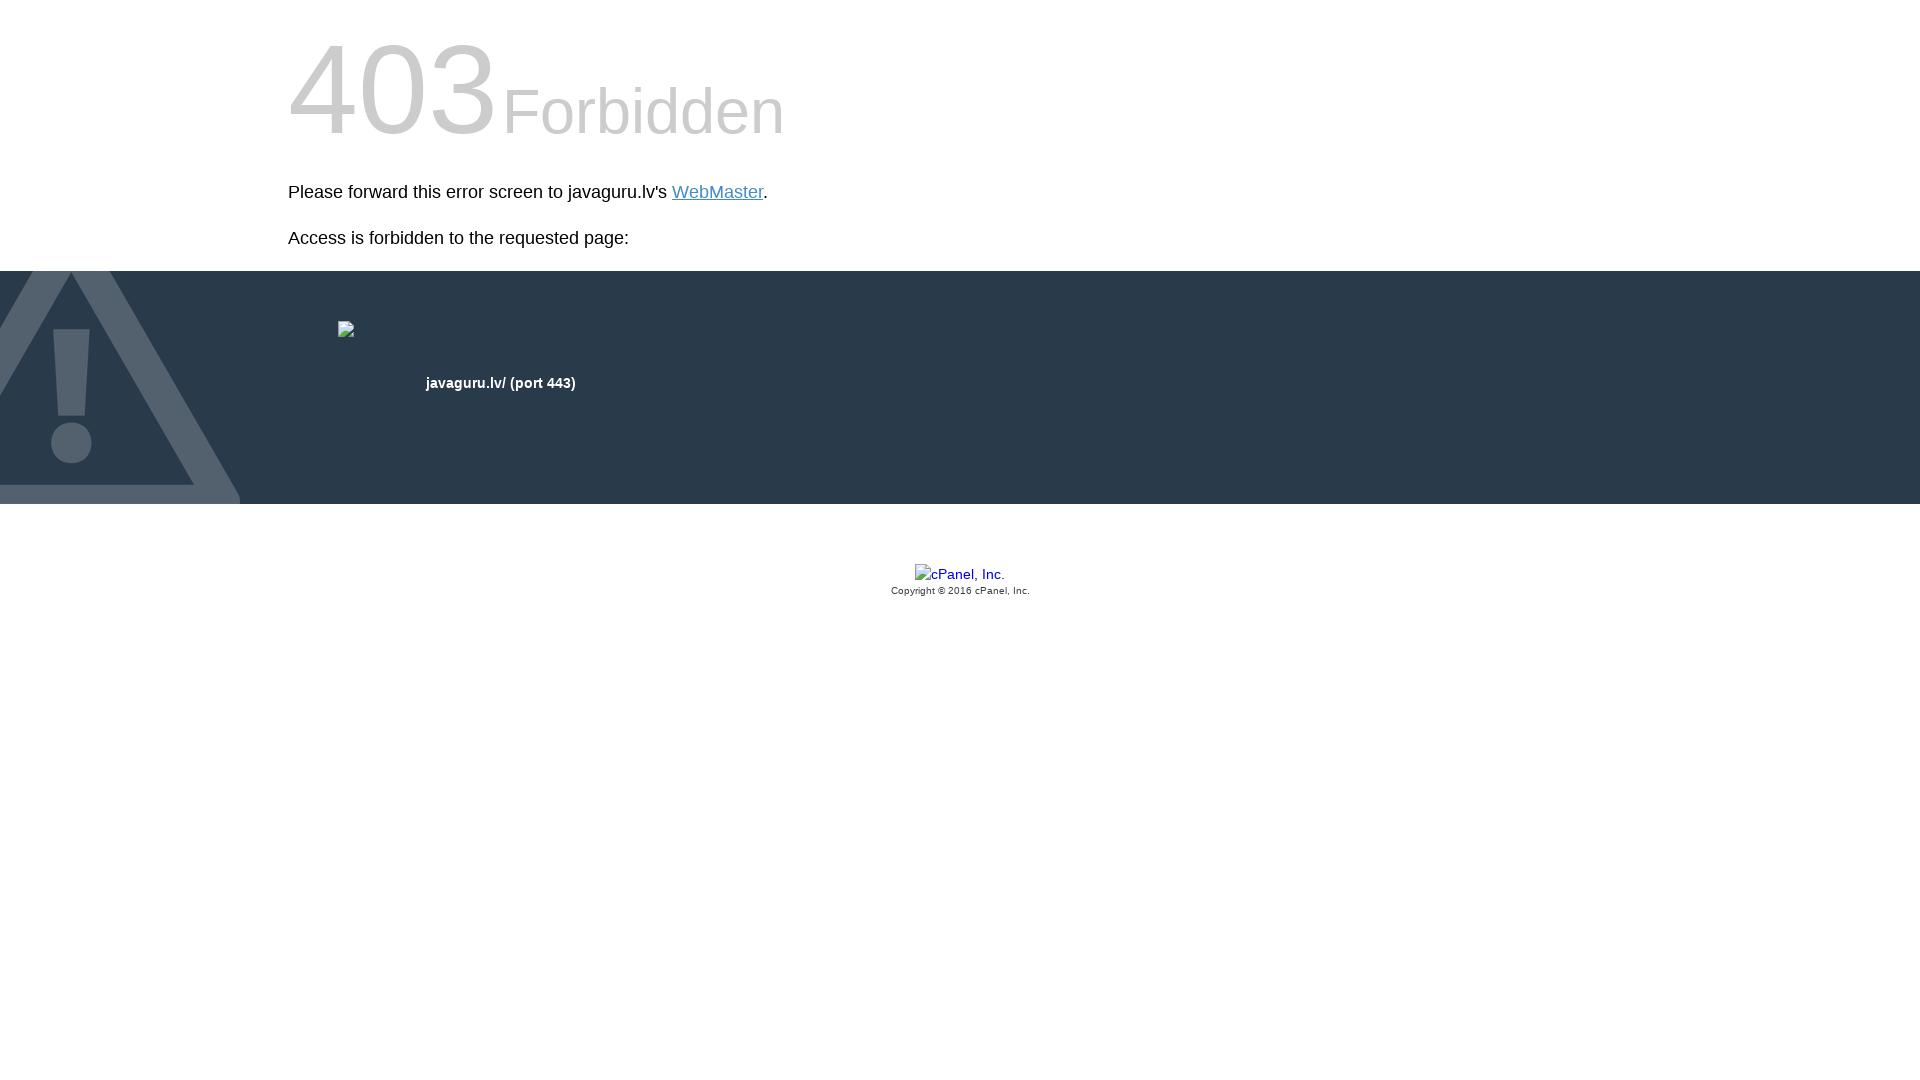

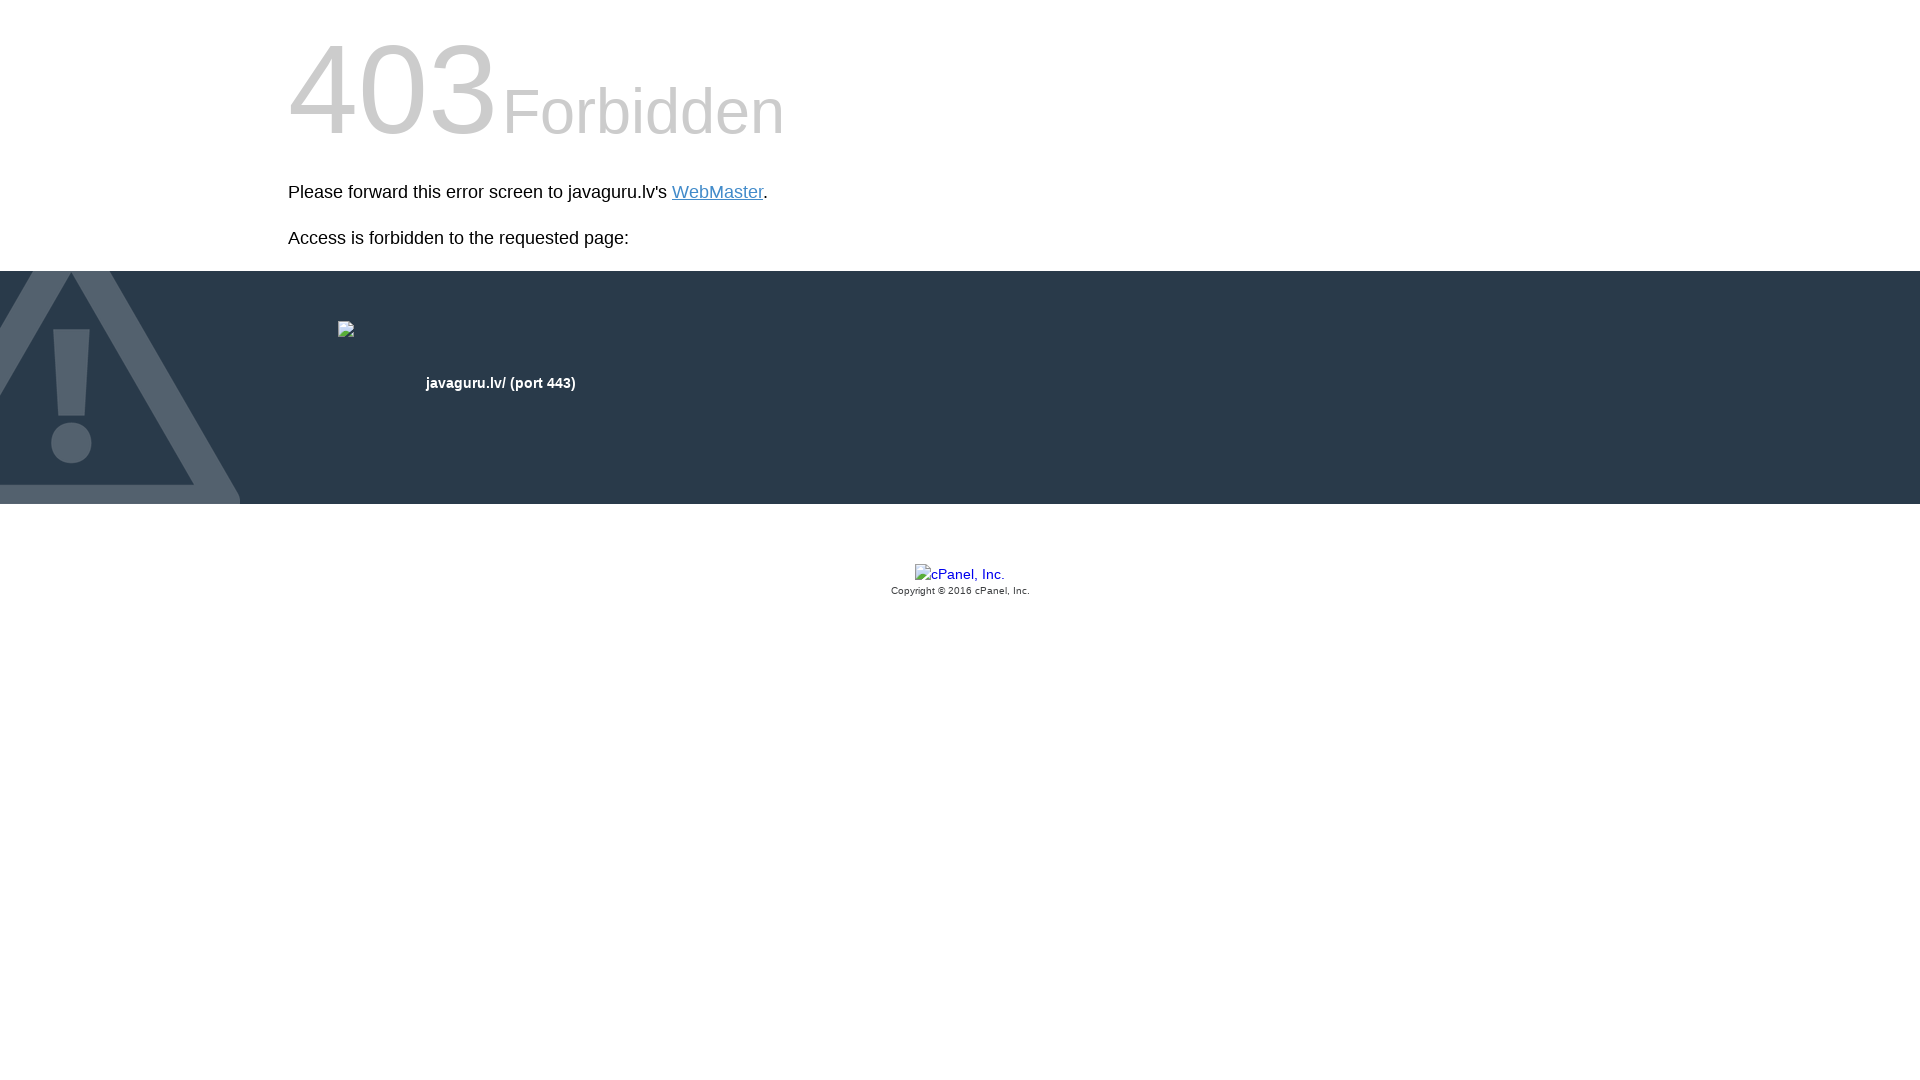